Tests that images load properly on a webpage by waiting for the third image to become visible and verifying its presence

Starting URL: https://bonigarcia.dev/selenium-webdriver-java/loading-images.html

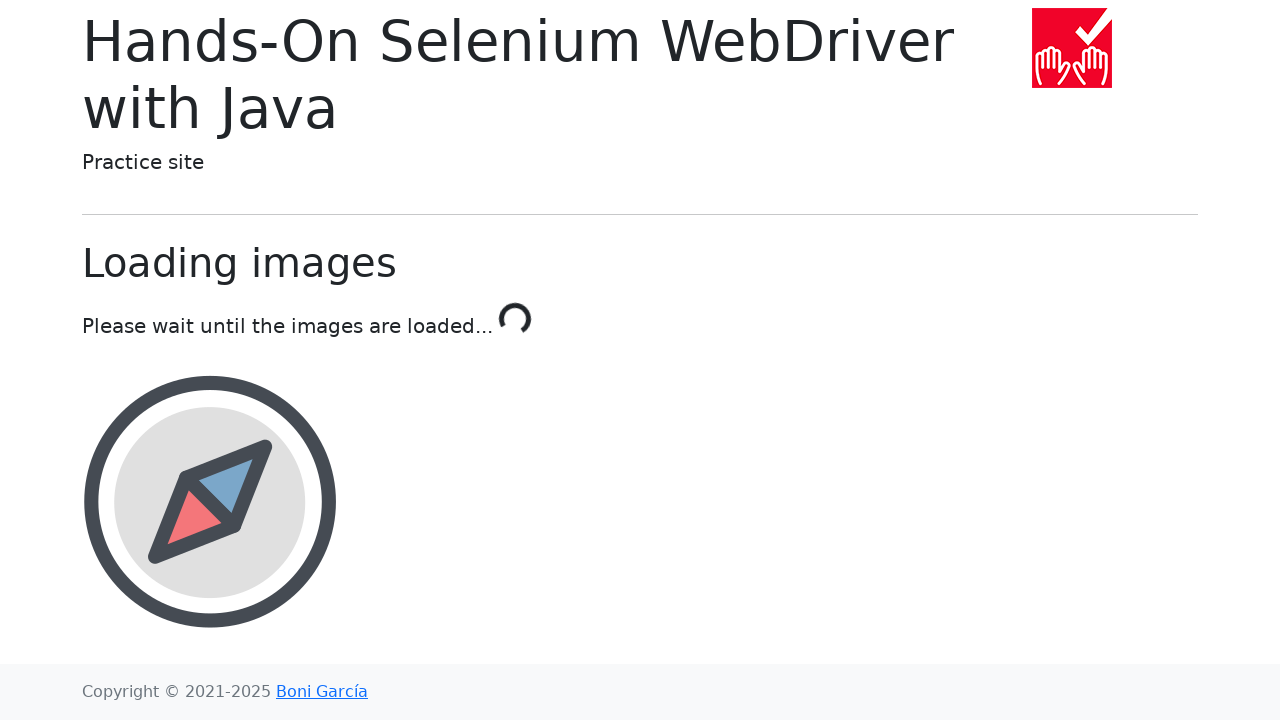

Third image became visible on the page
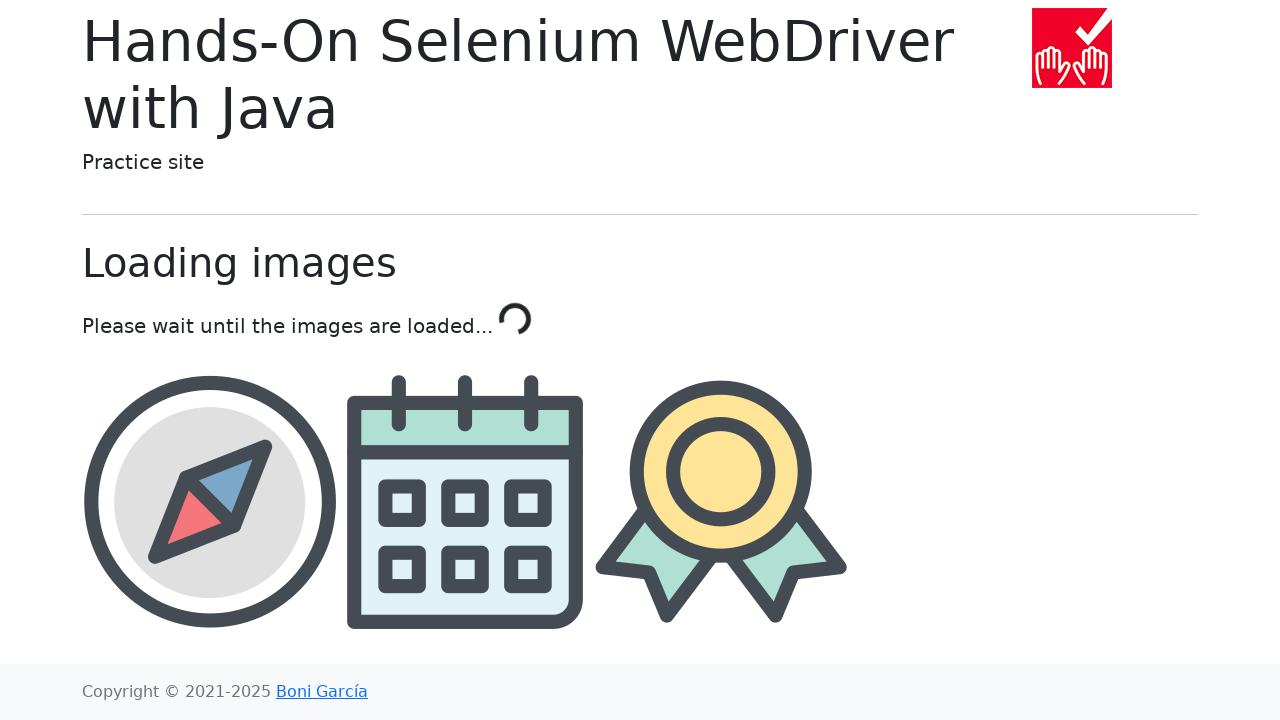

Retrieved src attribute of third image: img/award.png
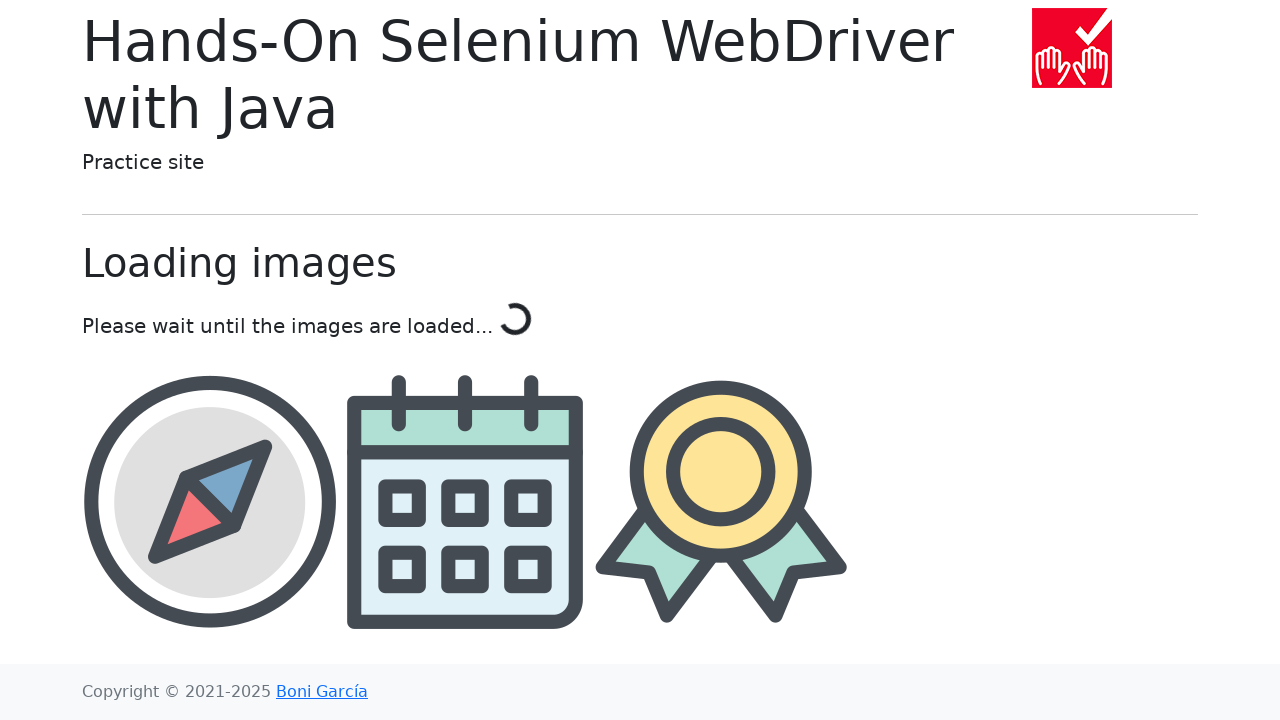

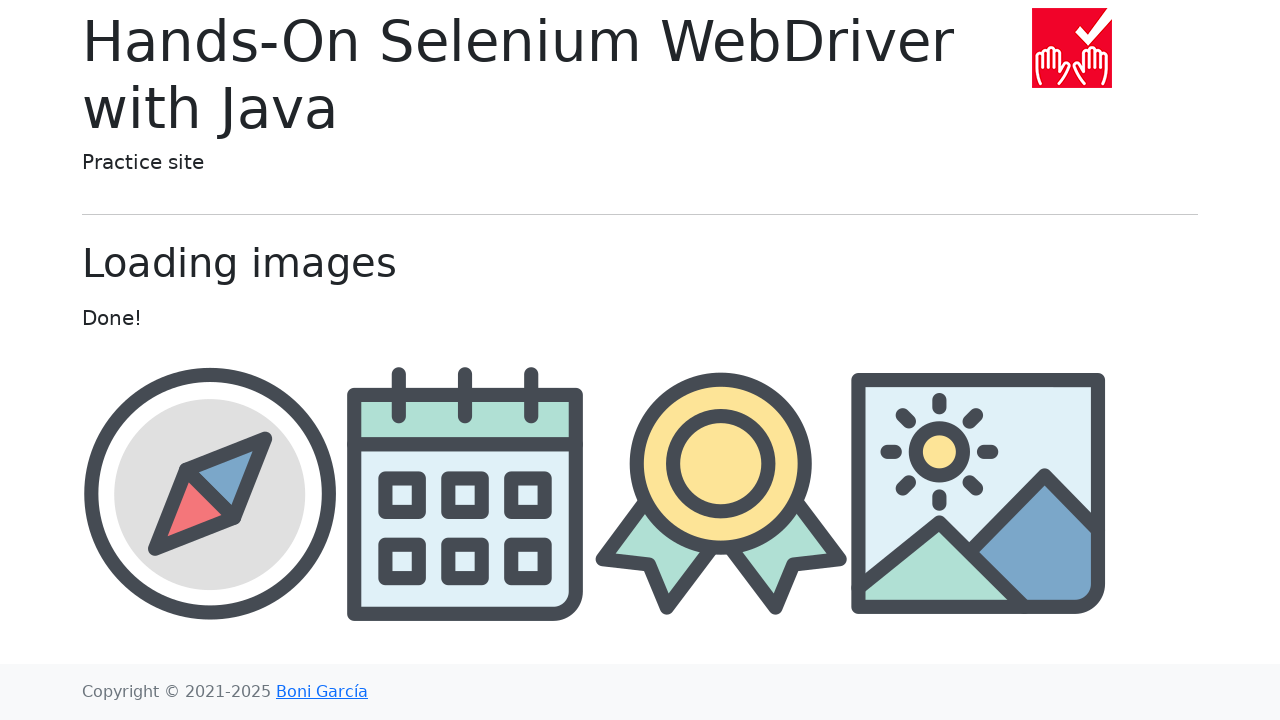